Tests updating cart with an excessively large quantity (1000) to verify maximum quantity validation

Starting URL: https://gsports.vn/mua/mu-bao-hiem-nua-dau-carbon-x-gangster/

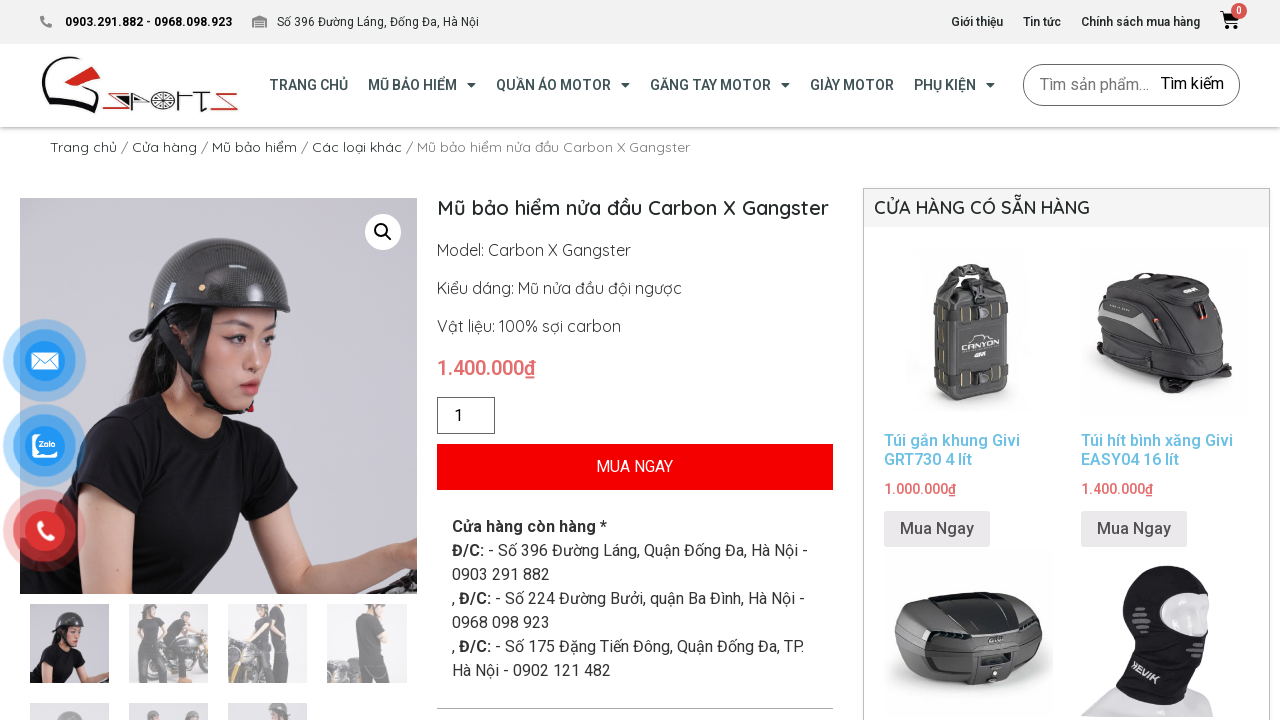

Clicked add to cart button for carbon helmet at (635, 467) on xpath=/html/body/div[3]/div/section[2]/div/div/div[1]/div/div/section[1]/div/div
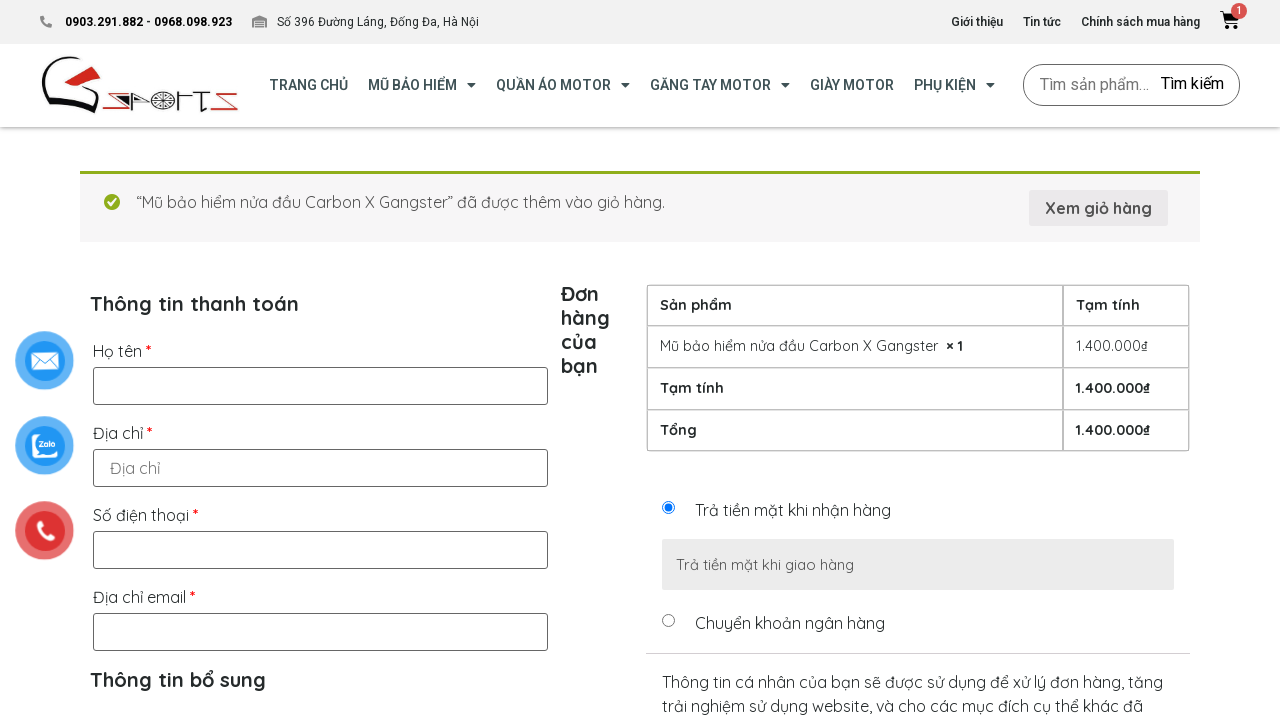

Navigated to cart page
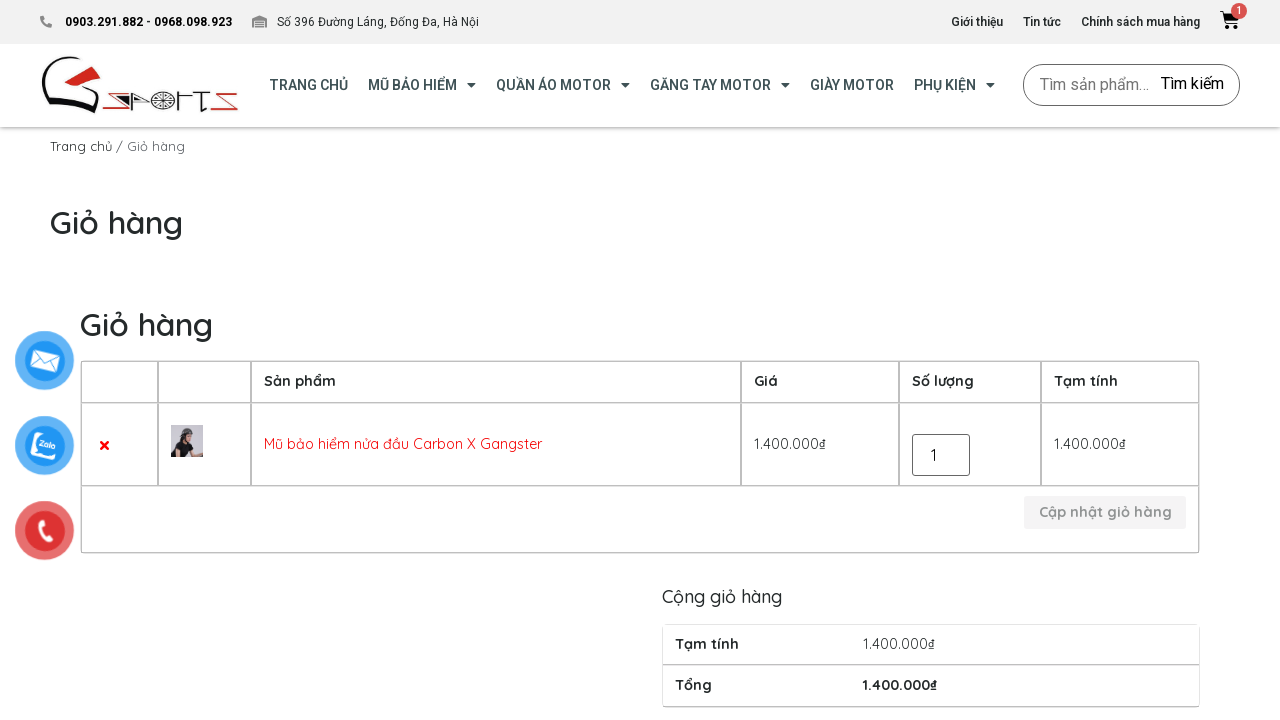

Cleared existing quantity value on xpath=/html/body/div[2]/div/section[2]/div/div/div/div/div/div[2]/div/div/div/di
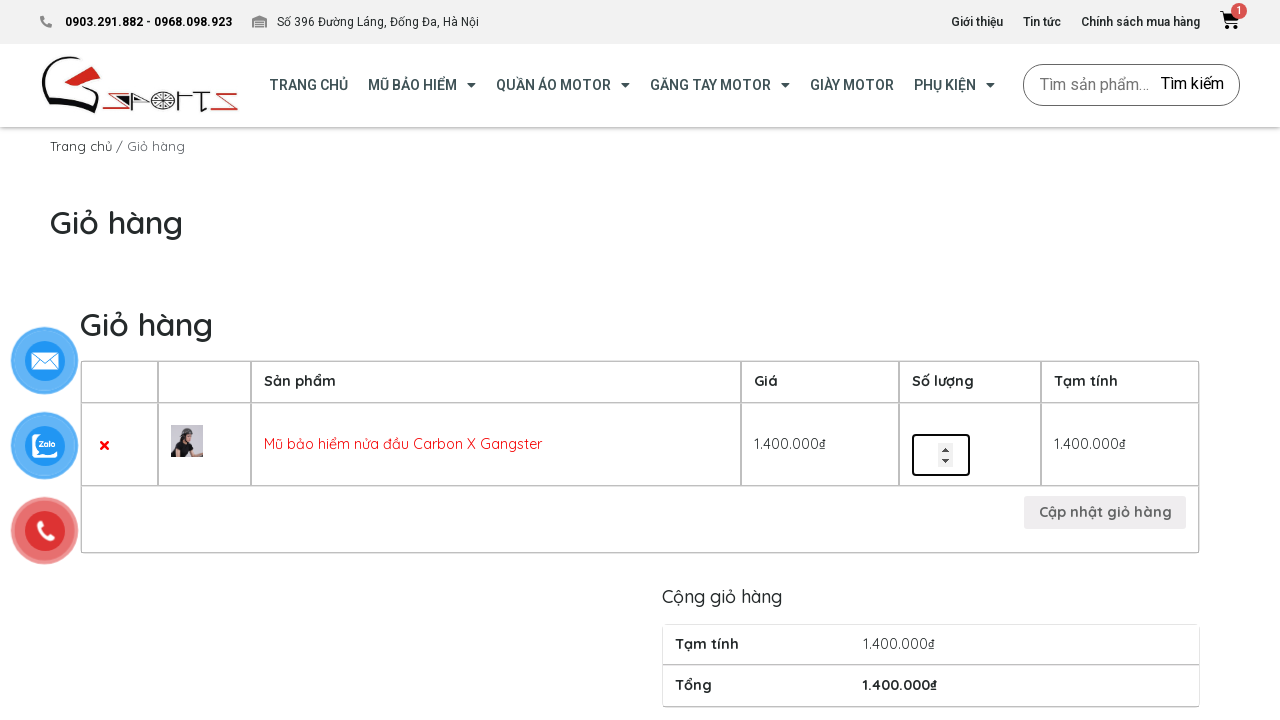

Filled quantity field with 1000 to test maximum quantity validation on xpath=/html/body/div[2]/div/section[2]/div/div/div/div/div/div[2]/div/div/div/di
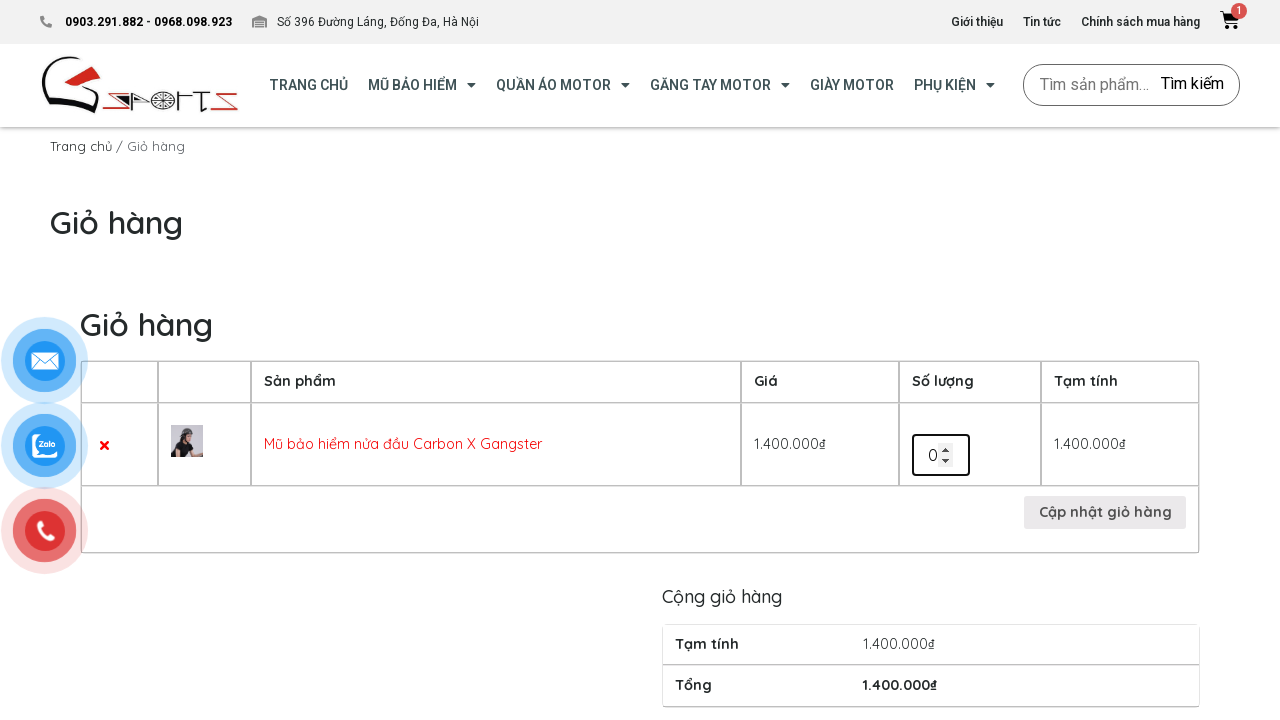

Clicked update cart button to submit excessive quantity at (1105, 512) on xpath=/html/body/div[2]/div/section[2]/div[2]/div/div/div/div/div[2]/div/div/div
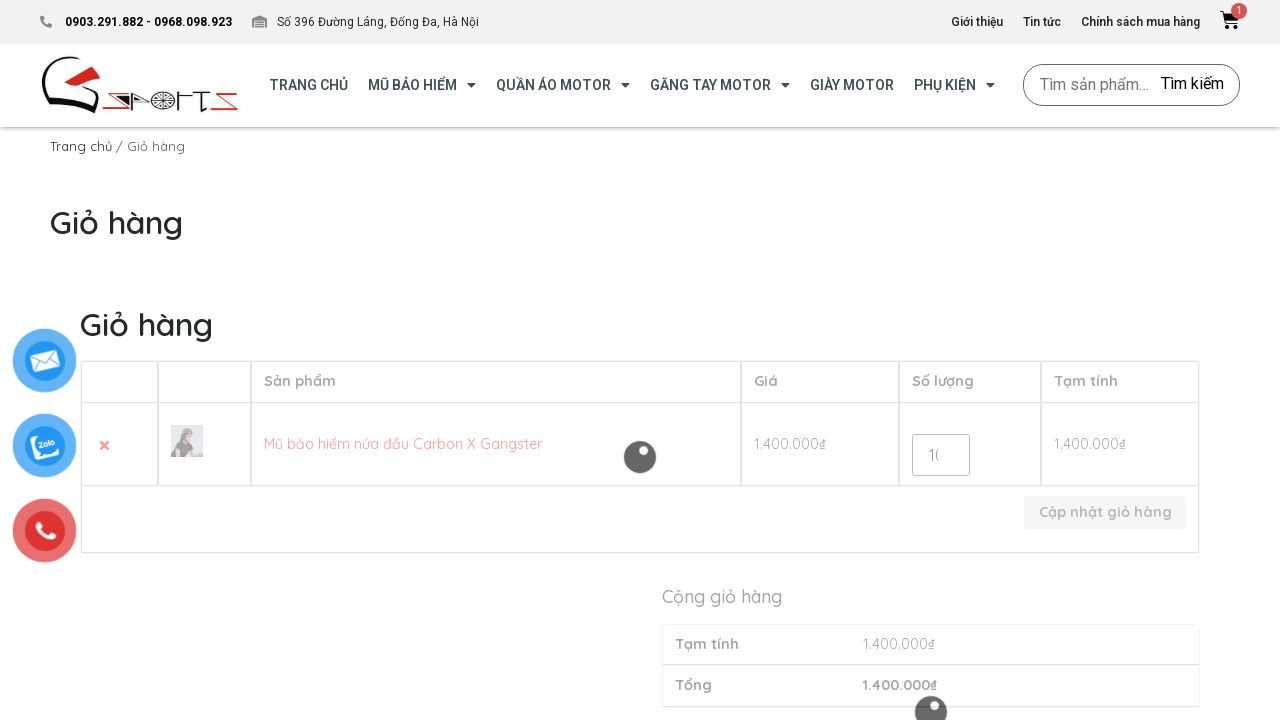

Validation message appeared for excessive quantity
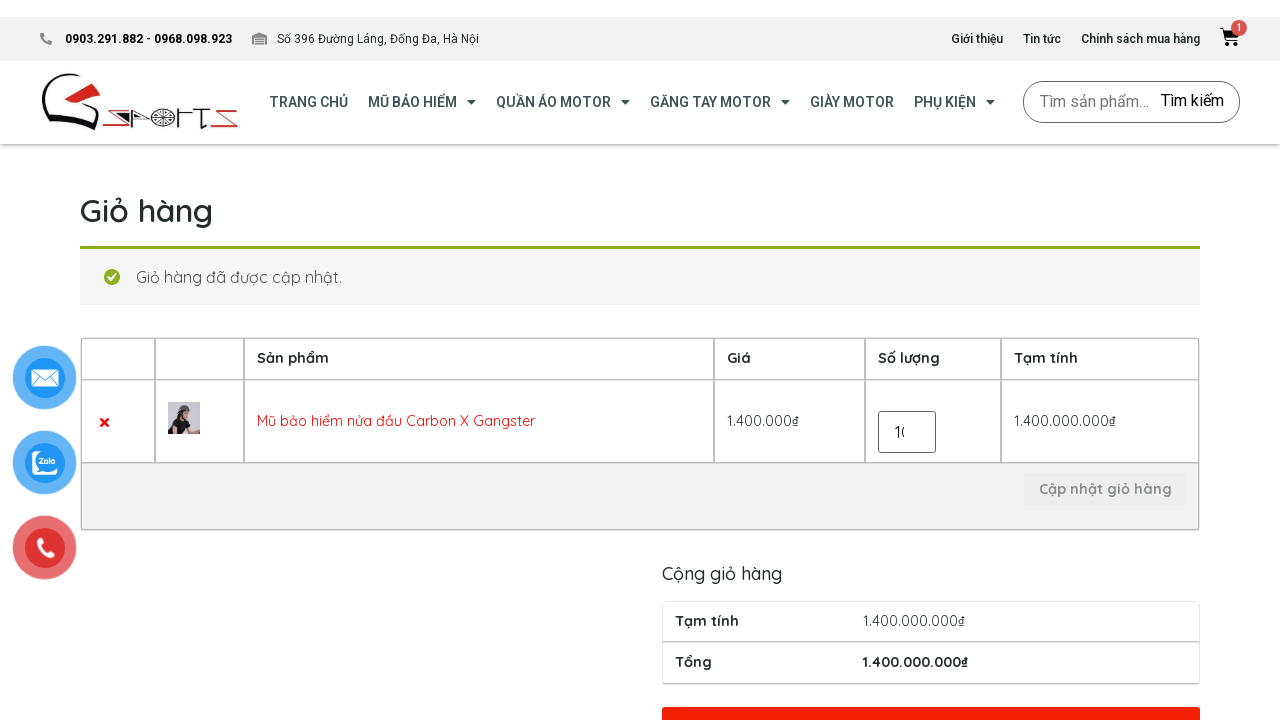

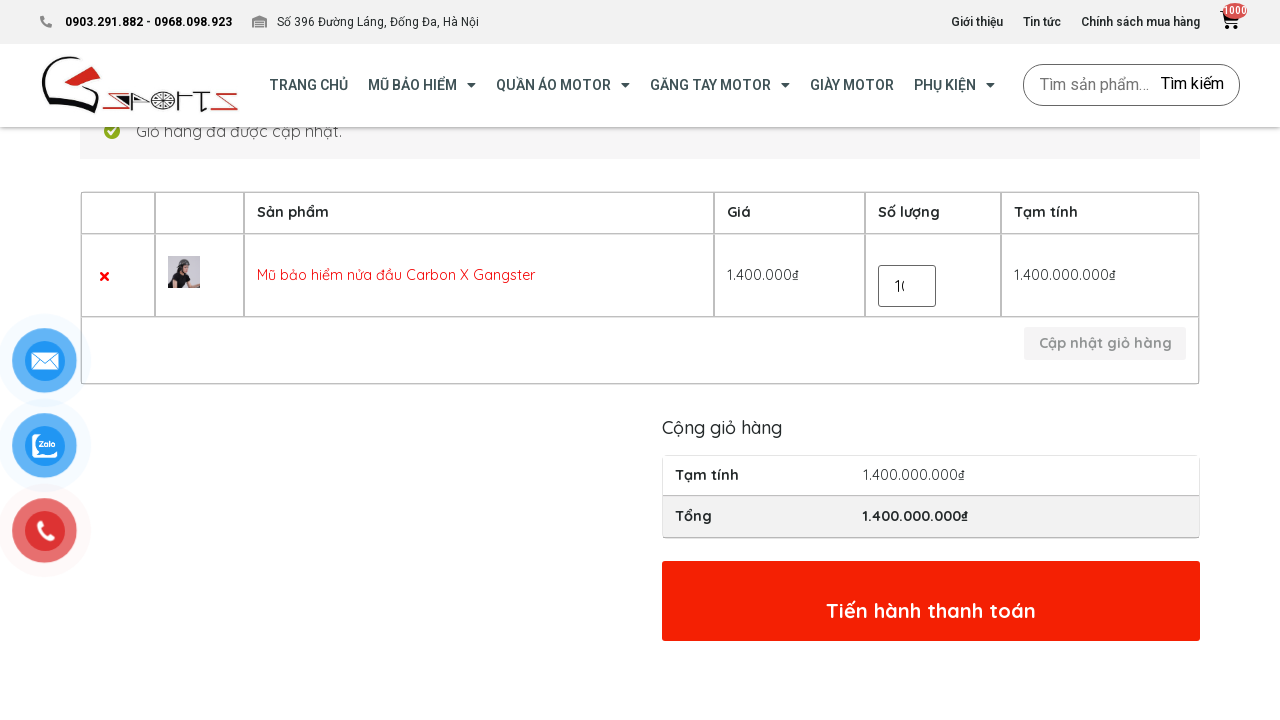